Tests window handling functionality by clicking a button that opens multiple windows

Starting URL: https://www.letcode.in/window

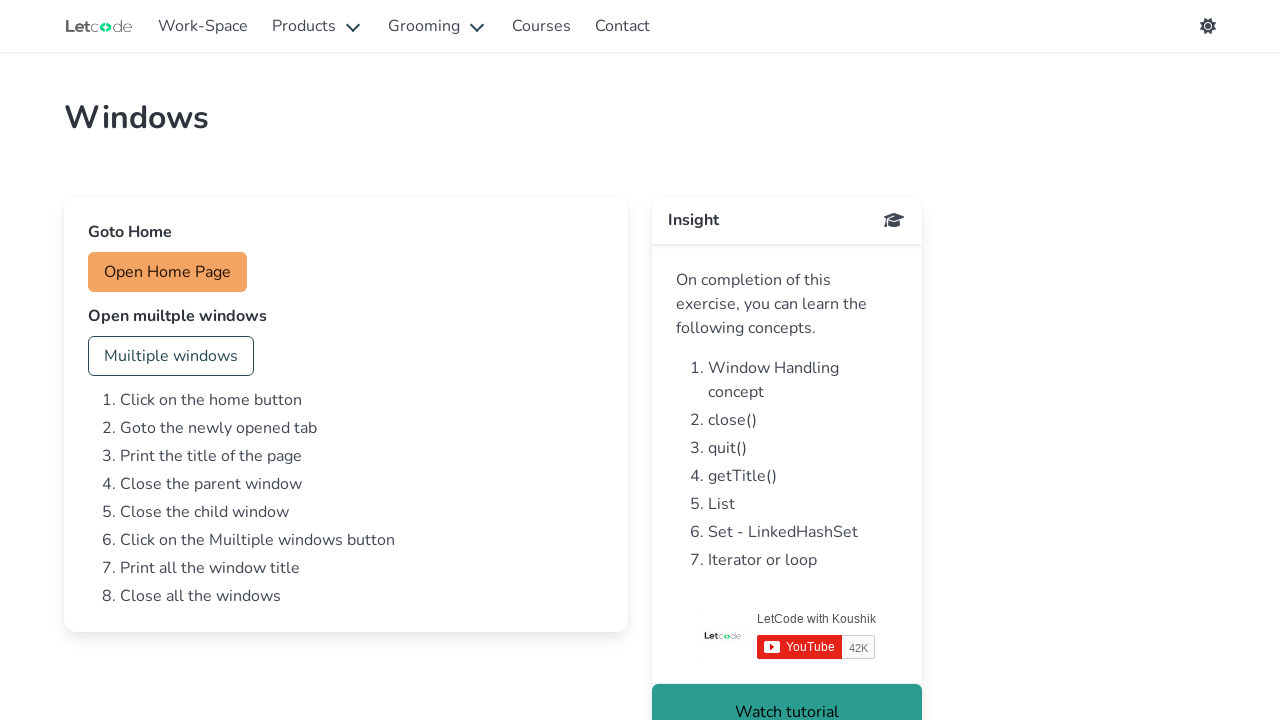

Navigated to window handling test page
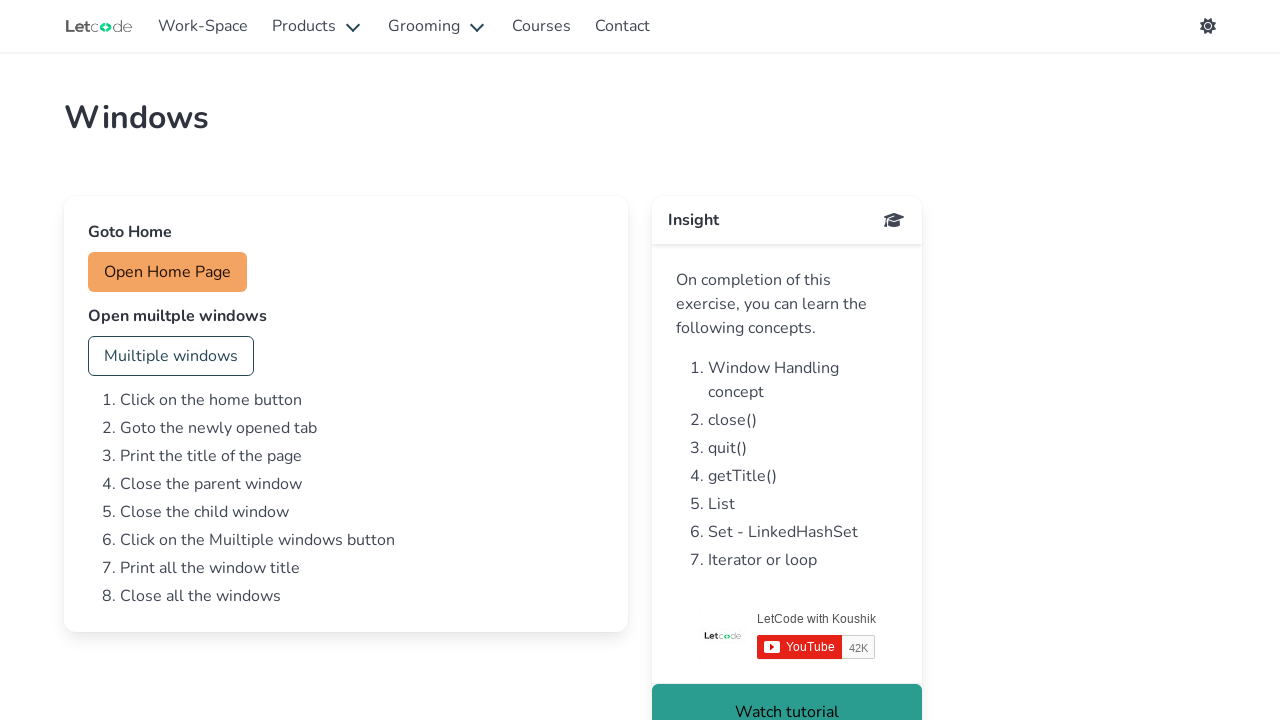

Clicked button to open multiple windows at (171, 356) on #multi
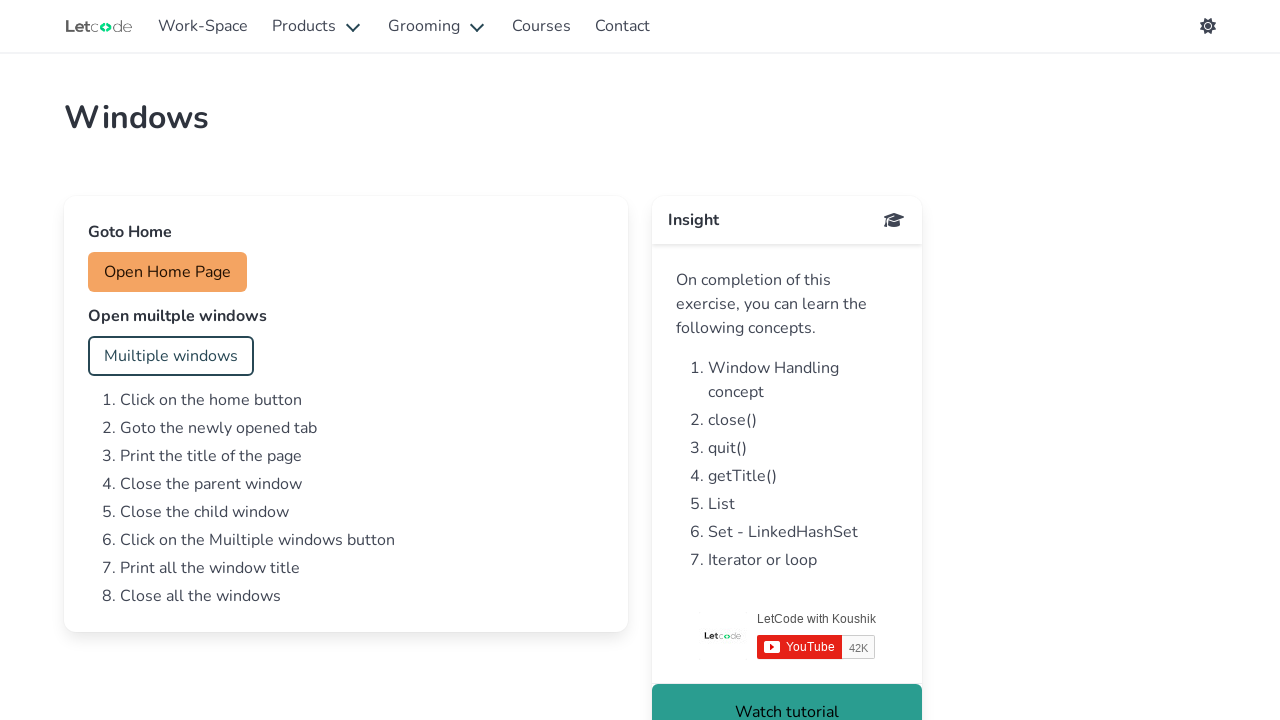

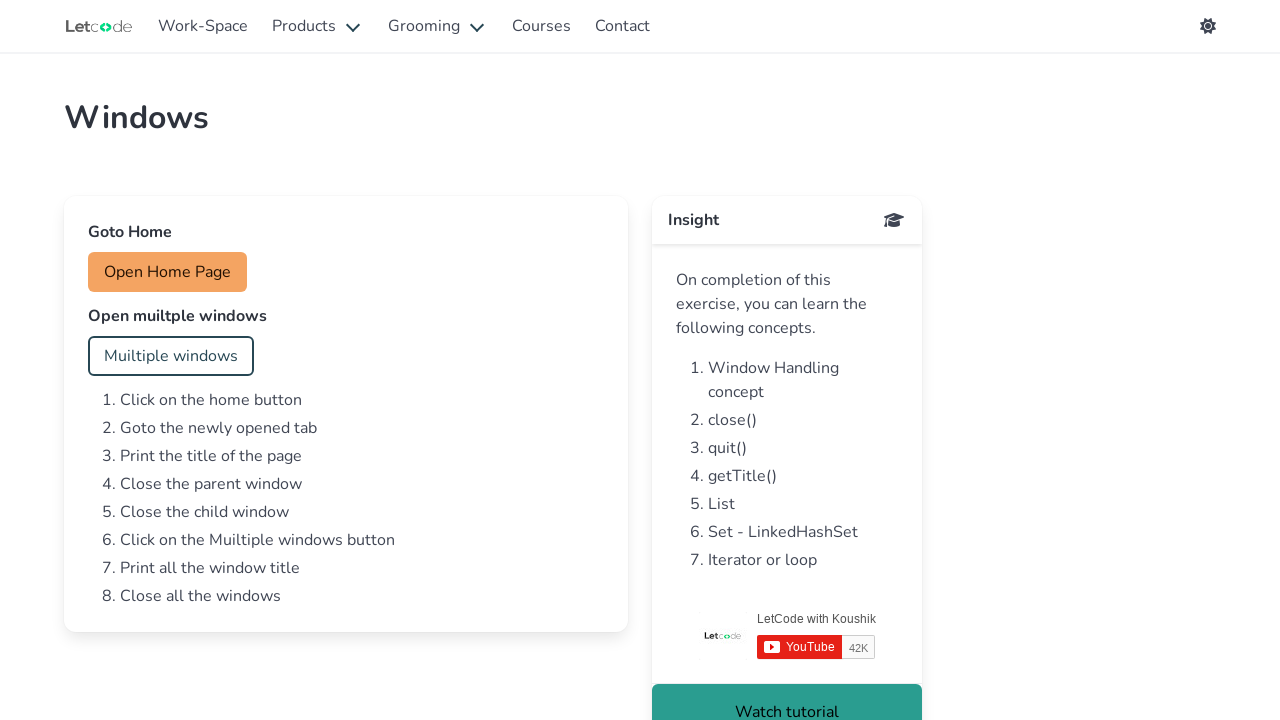